Tests dropdown selection by label, selecting Option 2 from the dropdown by its visible text and verifying the selection

Starting URL: https://the-internet.herokuapp.com/dropdown

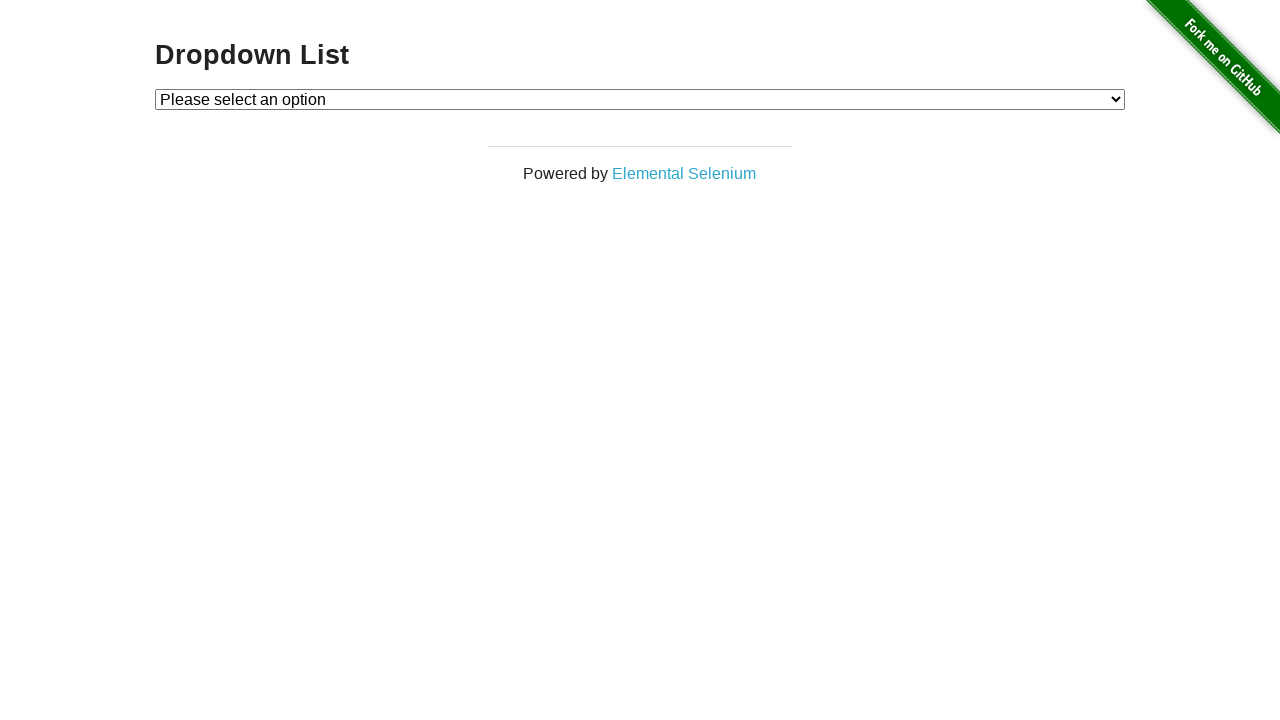

Selected 'Option 2' from dropdown by label on #dropdown
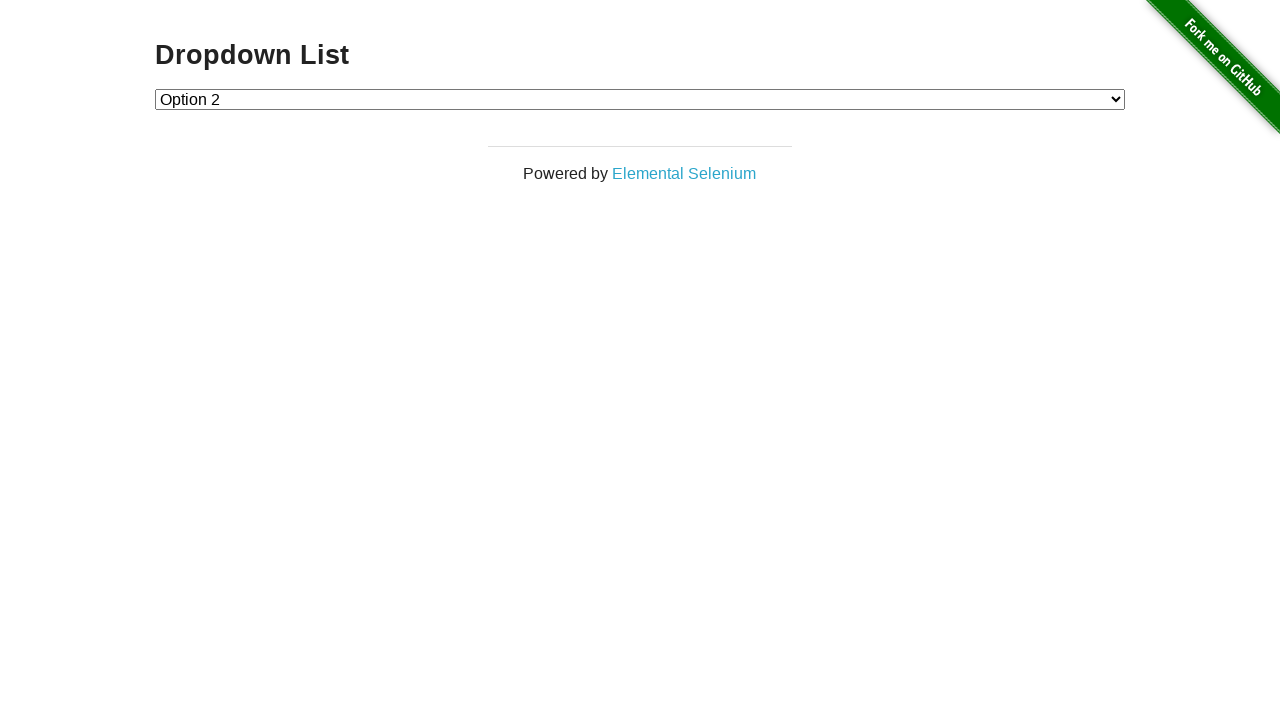

Retrieved selected dropdown option text
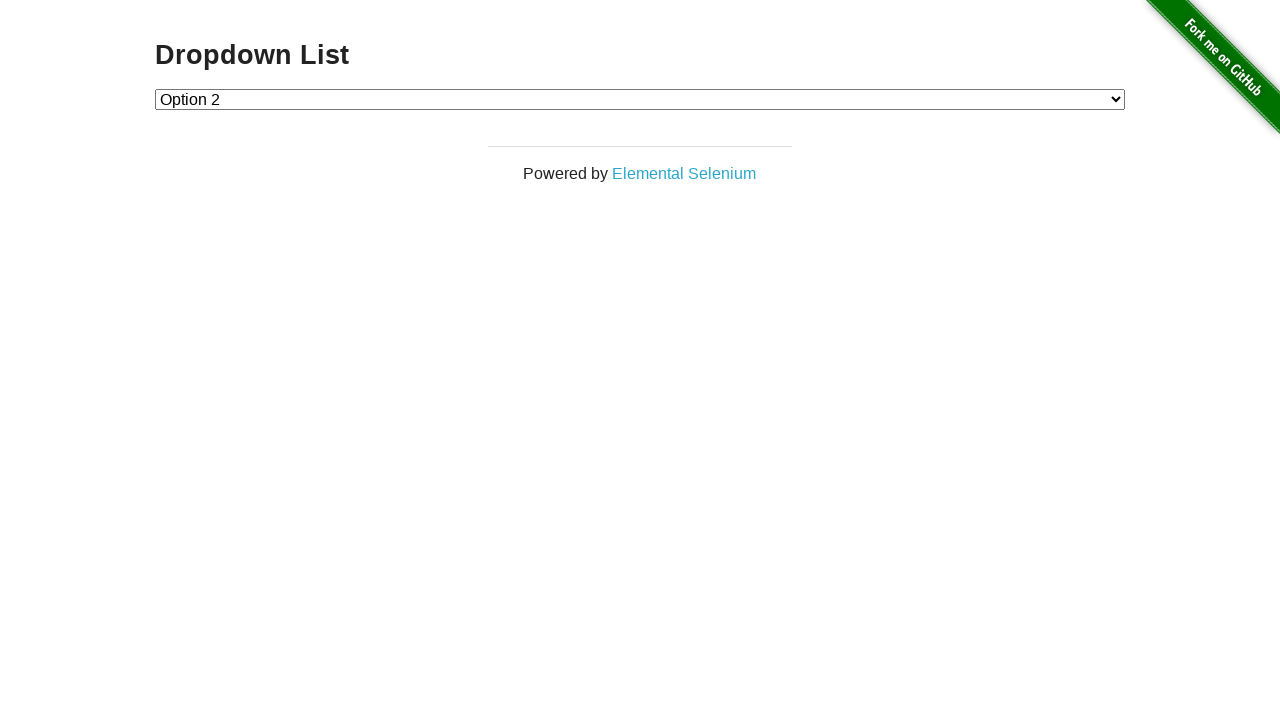

Verified that 'Option 2' is selected in dropdown
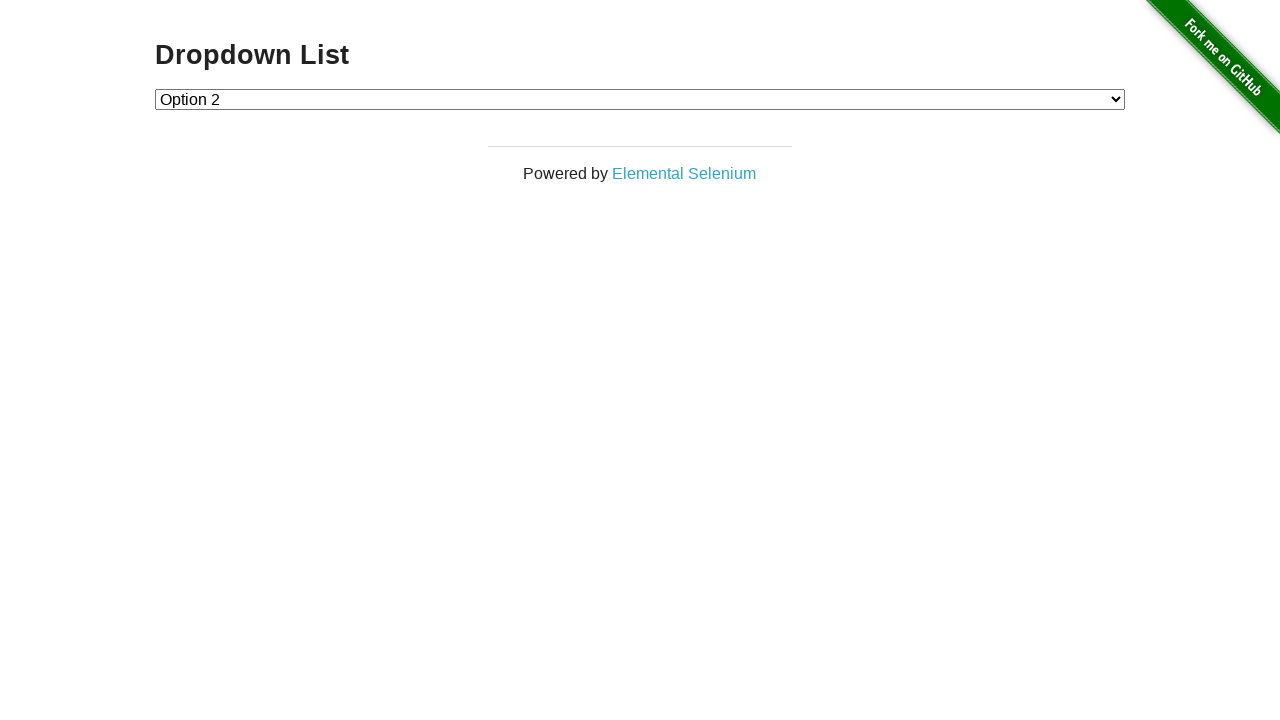

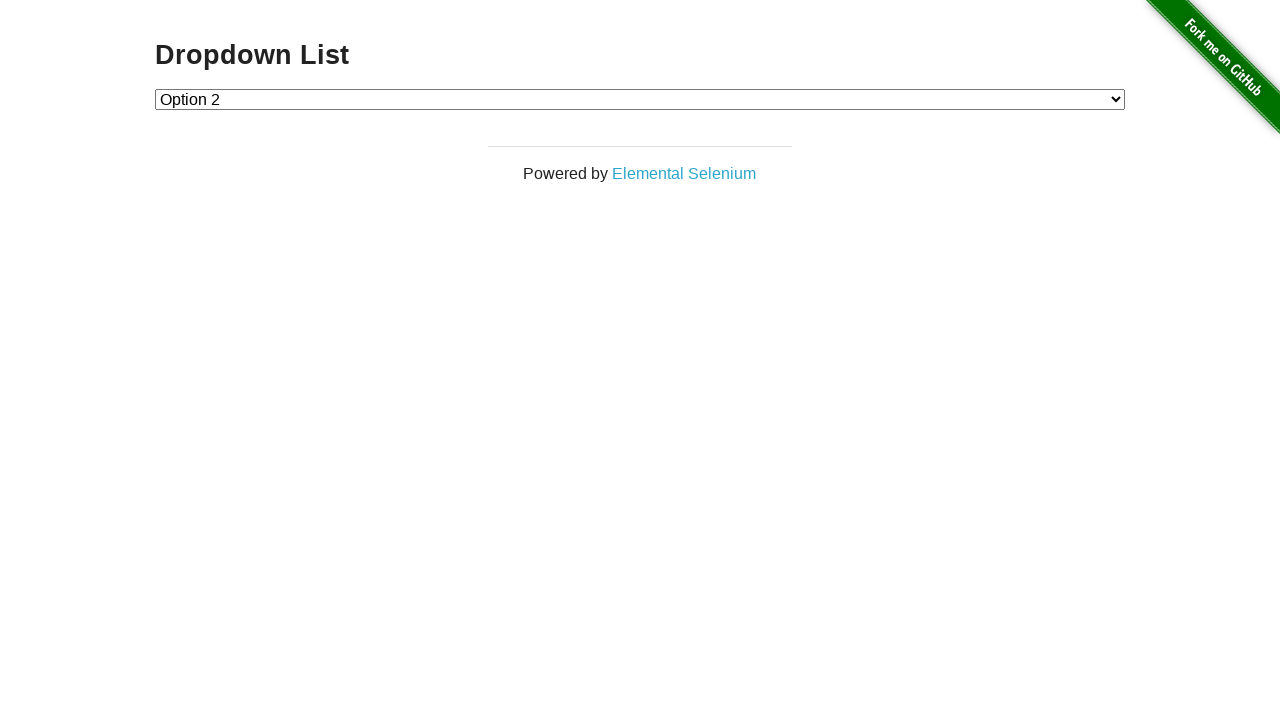